Retrieves a value from an element attribute, performs a mathematical calculation, and submits a form with the result along with checkbox and radio button selections

Starting URL: http://suninjuly.github.io/get_attribute.html

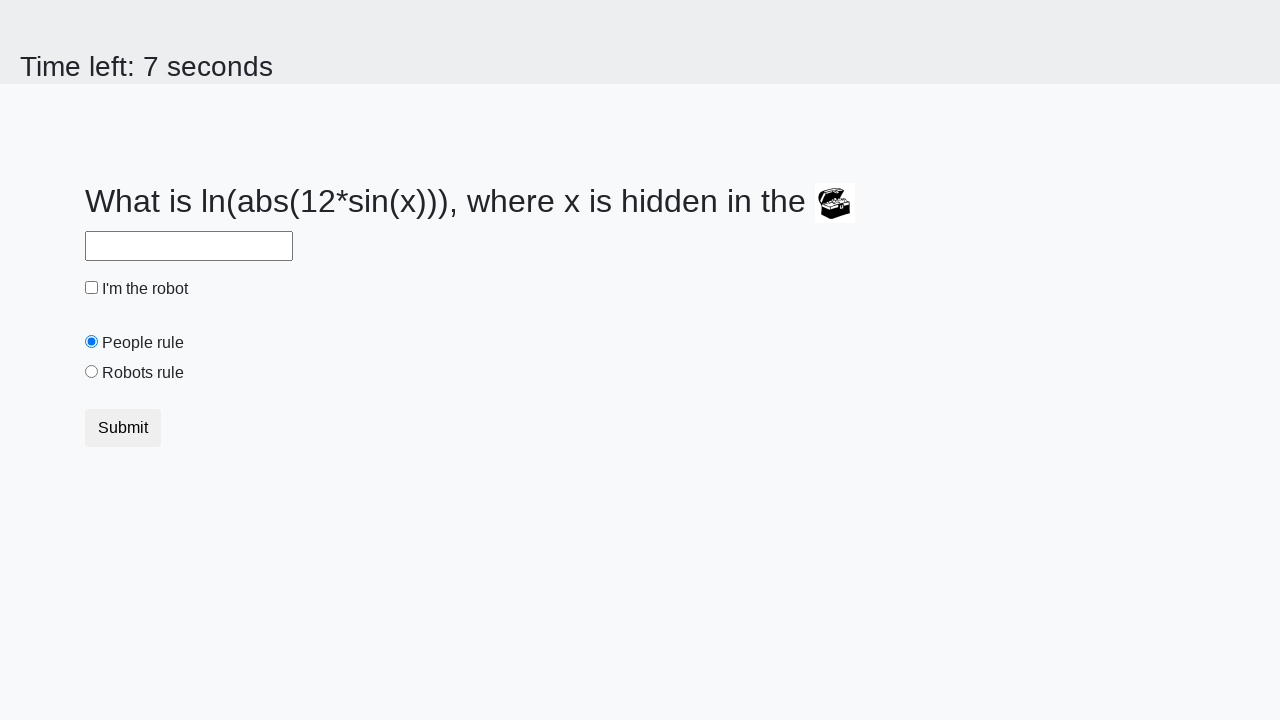

Located treasure element
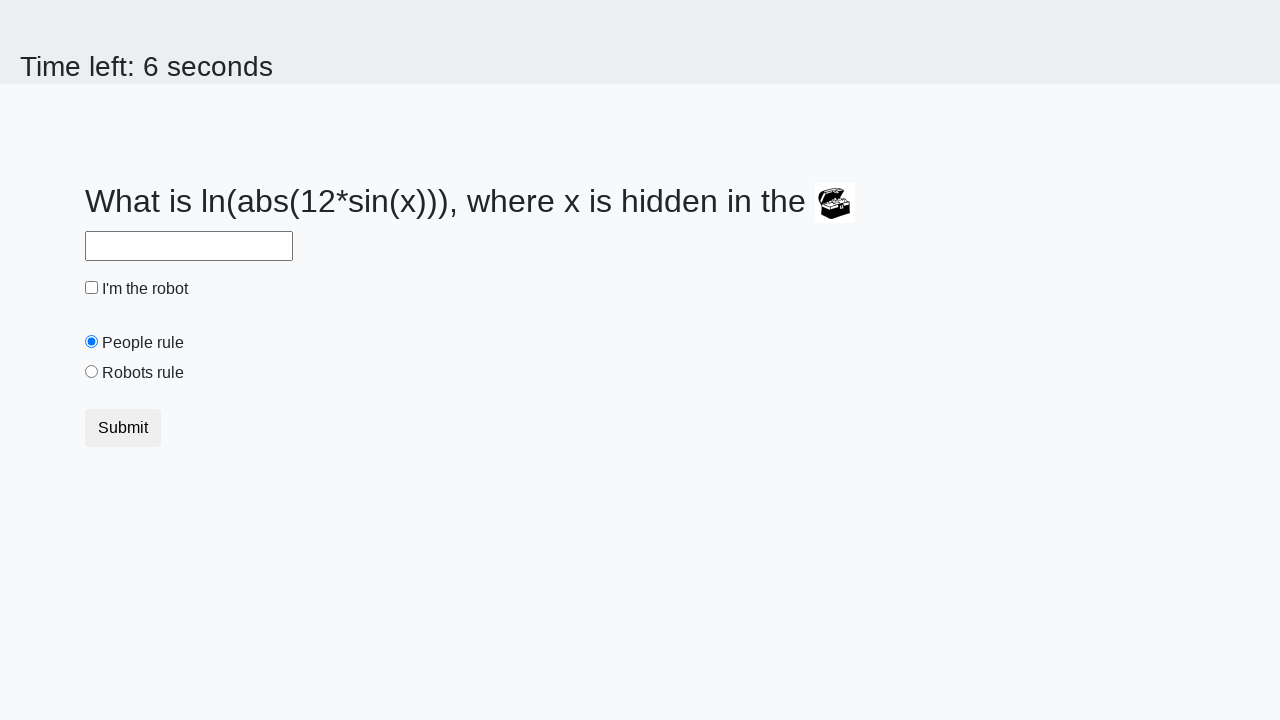

Retrieved valuex attribute from treasure element
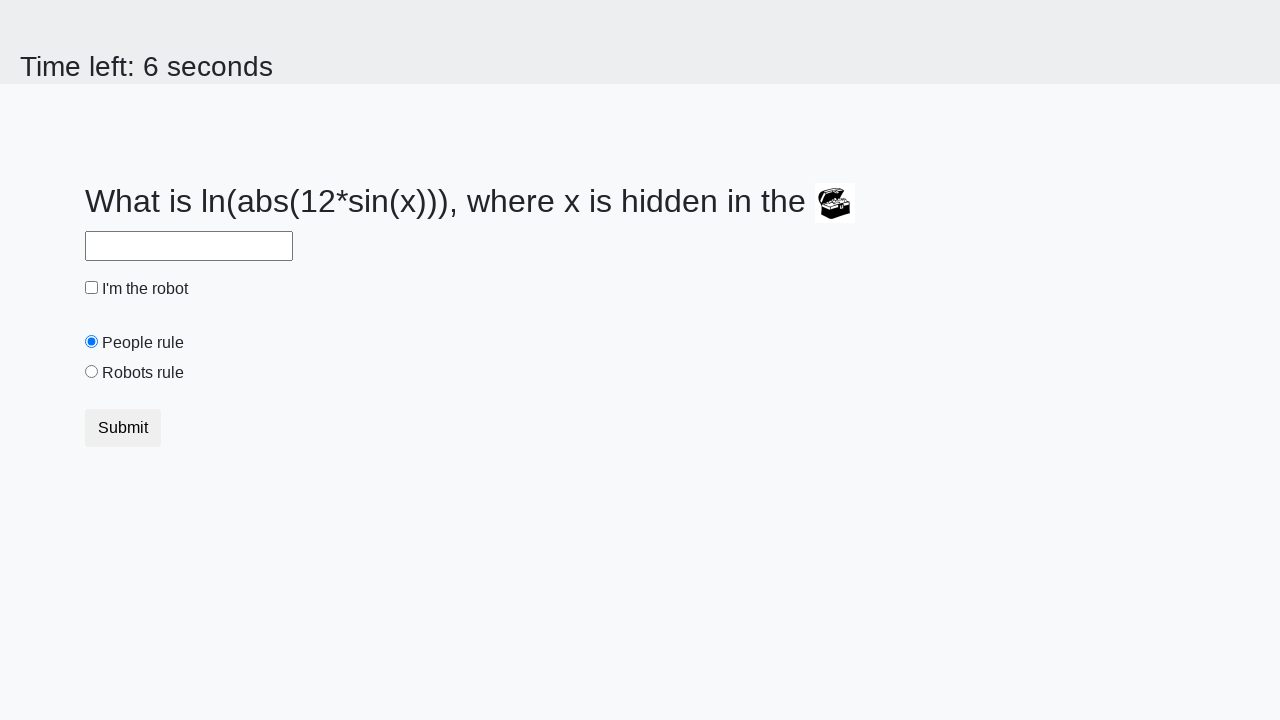

Calculated mathematical formula: log(abs(12*sin(valuex)))
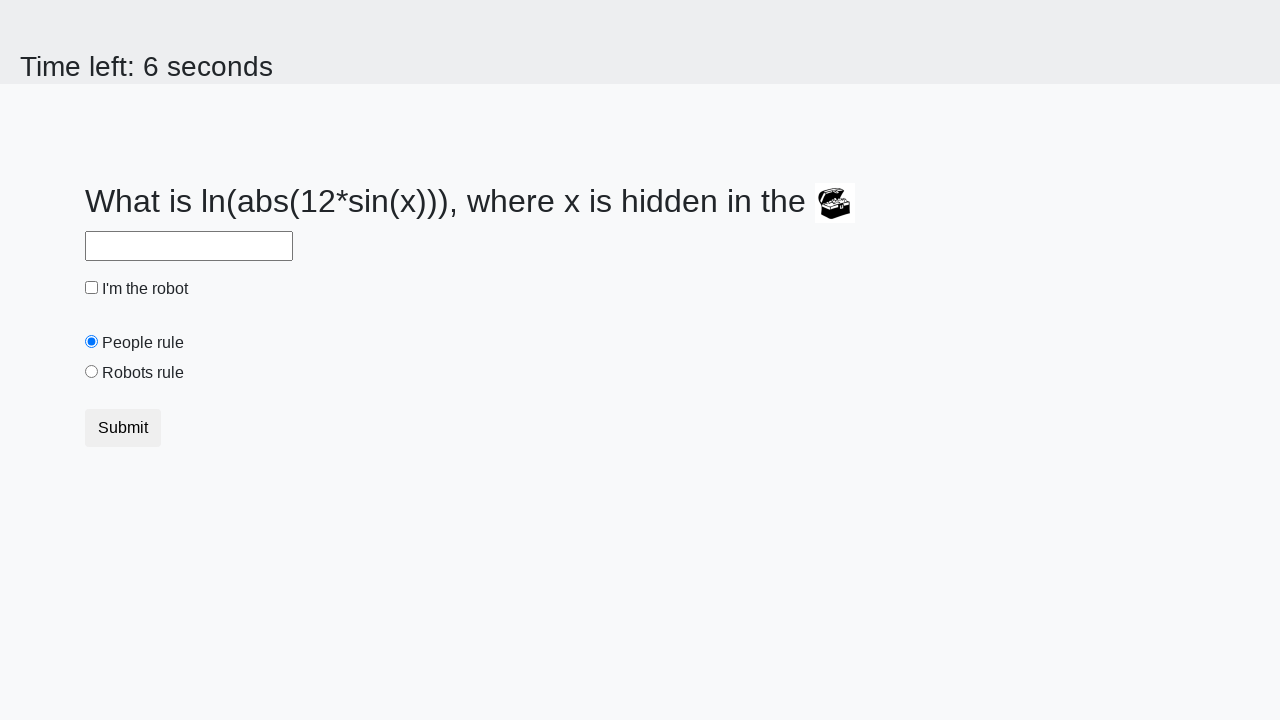

Filled answer field with calculated result on #answer
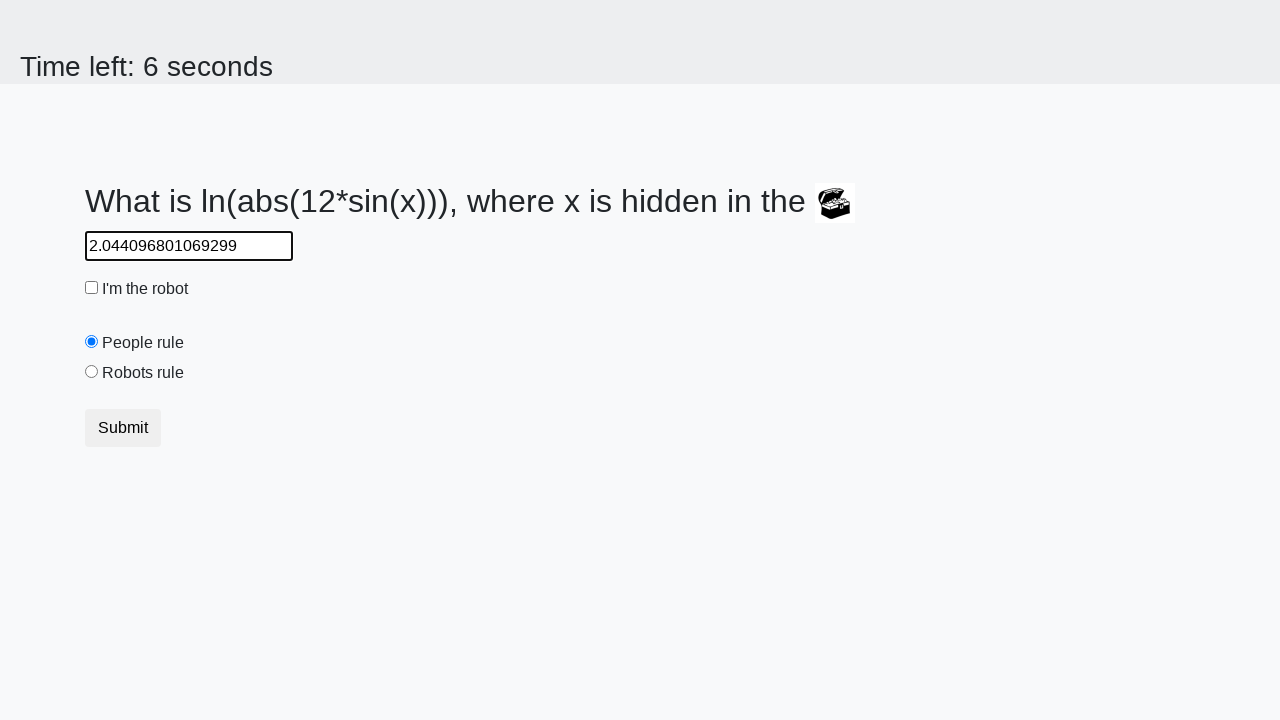

Clicked robot checkbox at (92, 288) on #robotCheckbox
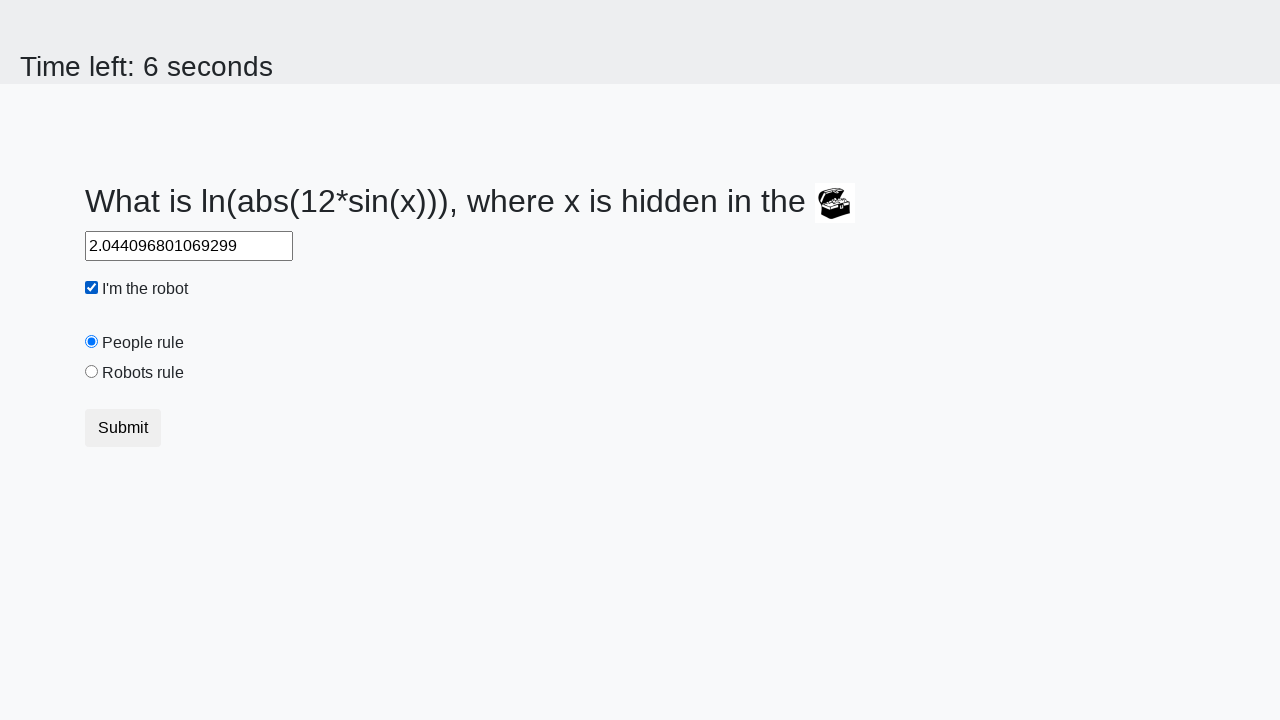

Clicked robots rule radio button at (92, 372) on #robotsRule
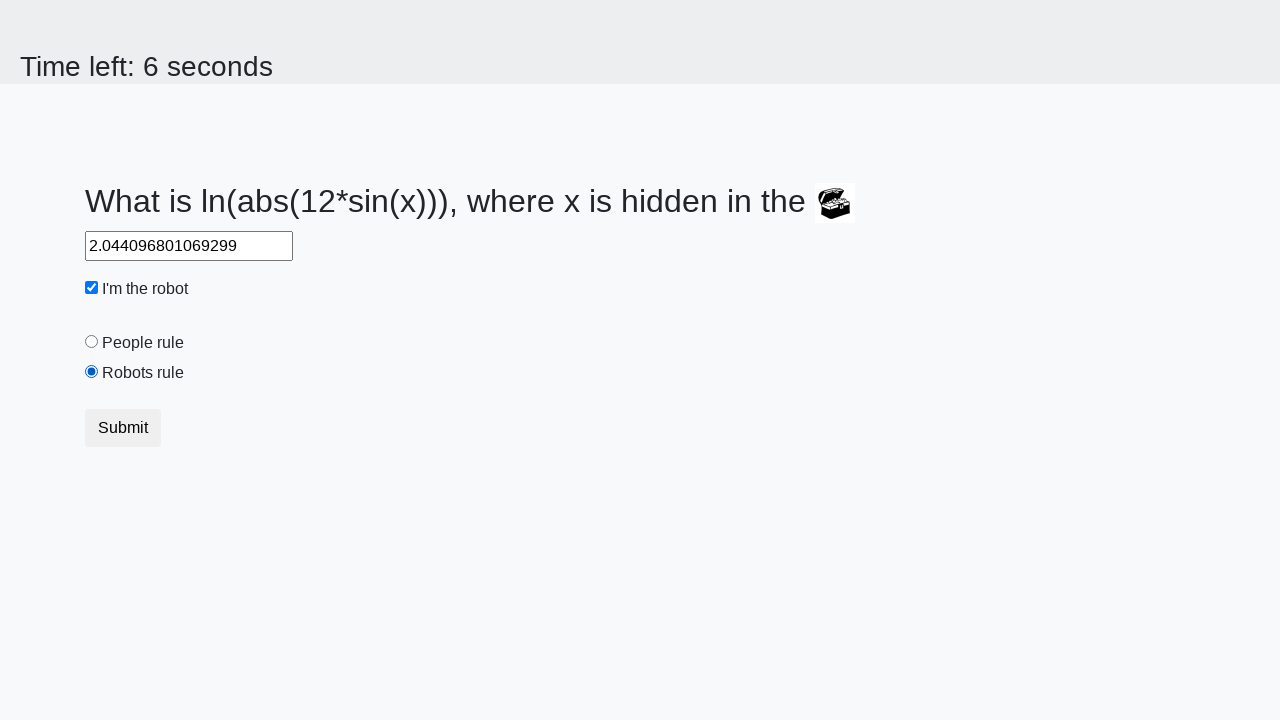

Clicked submit button to complete form at (123, 428) on button.btn
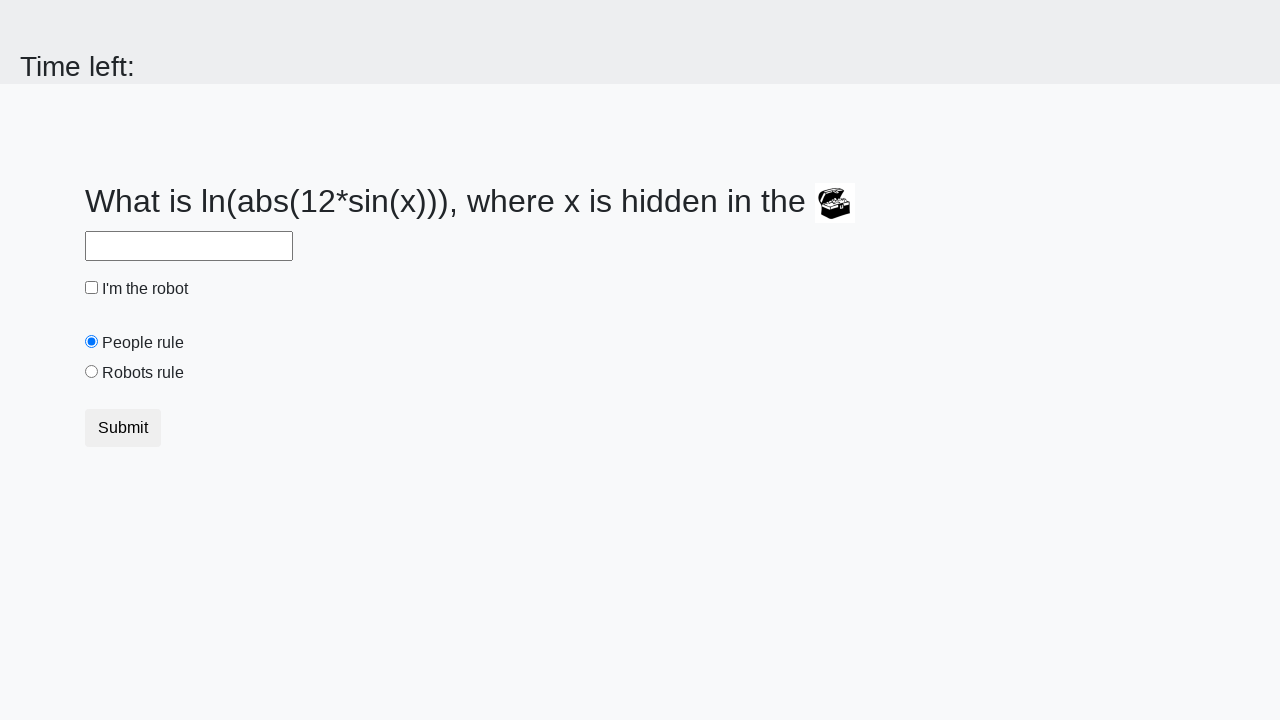

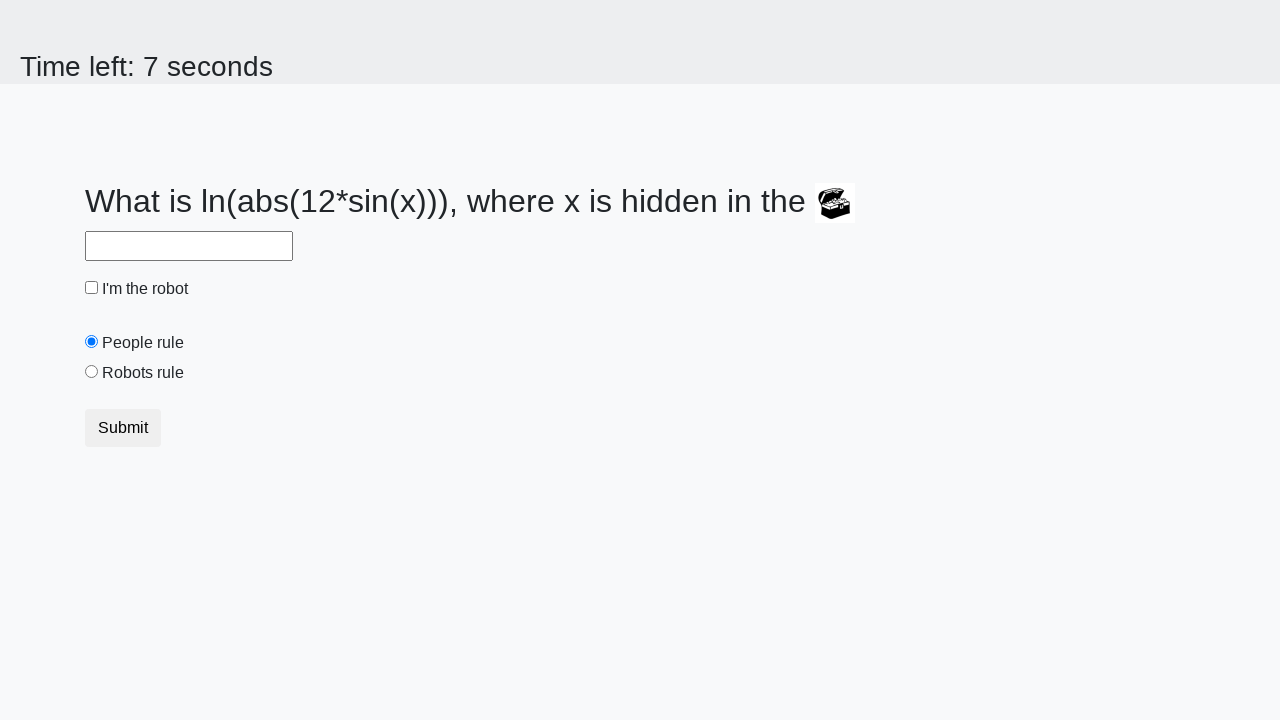